Tests that new todo items are appended to the bottom of the list by creating 3 items and verifying the count

Starting URL: https://demo.playwright.dev/todomvc

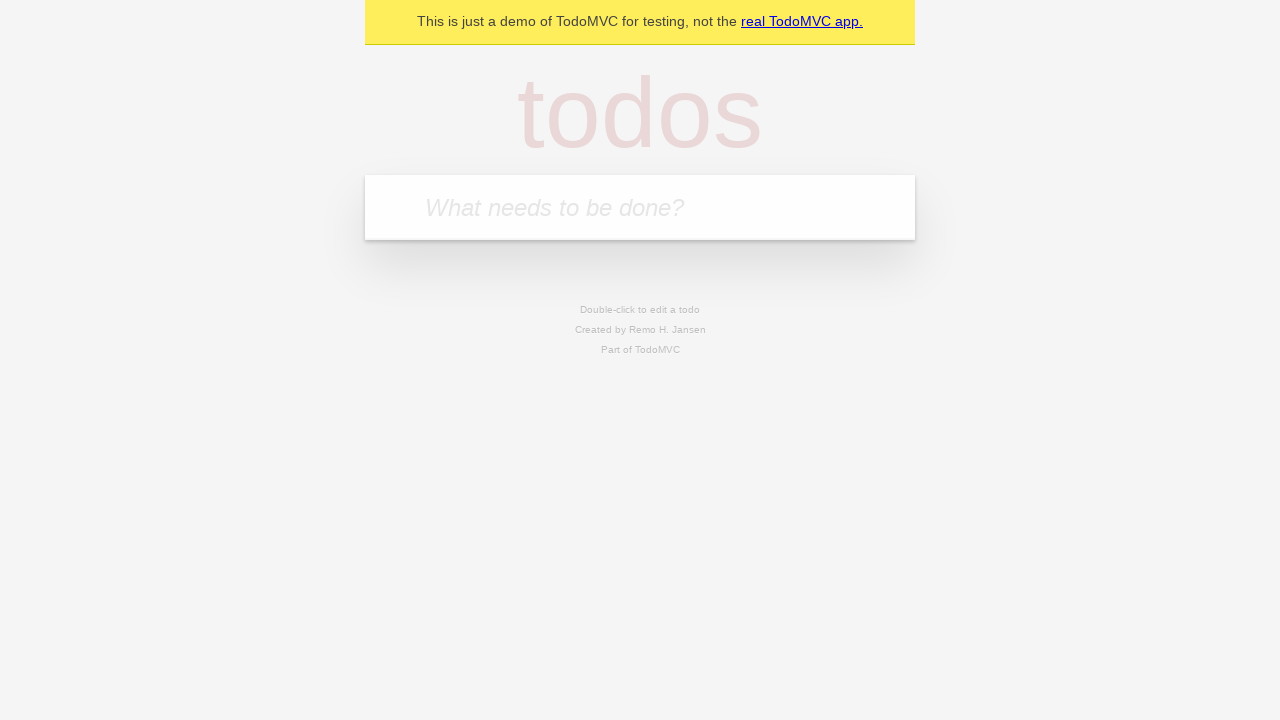

Located the todo input field
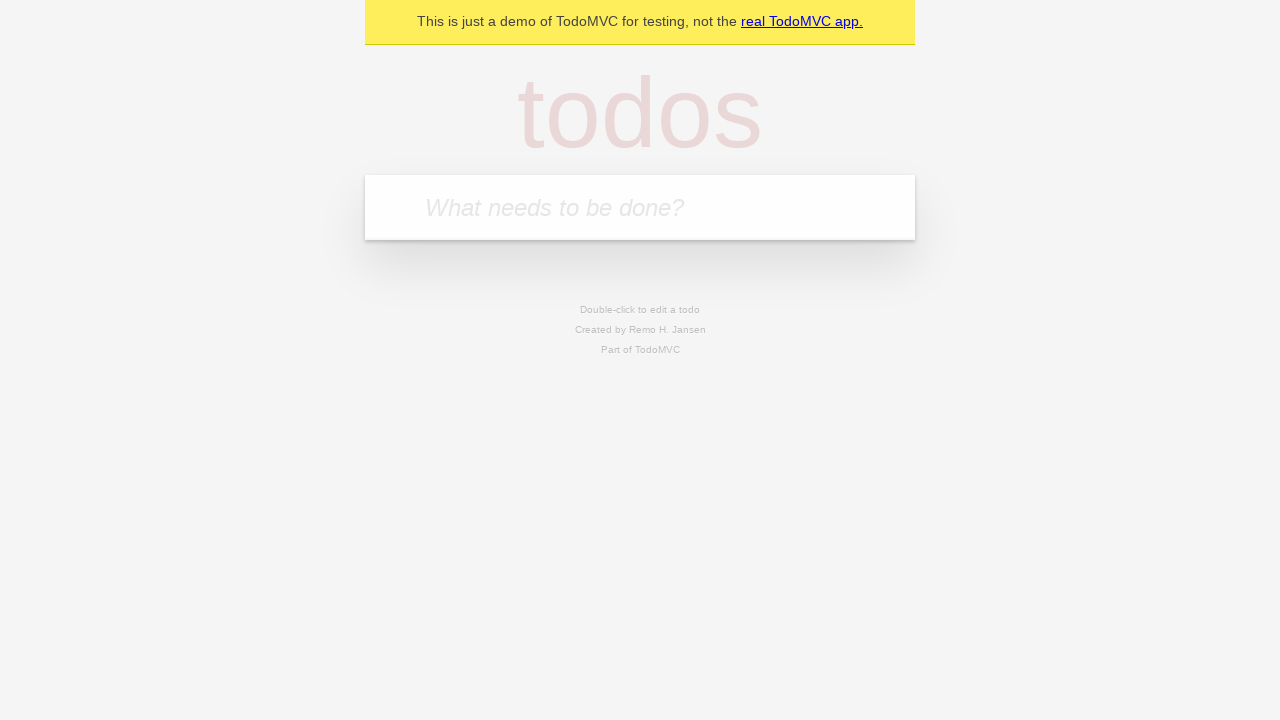

Filled todo input with 'buy some cheese' on internal:attr=[placeholder="What needs to be done?"i]
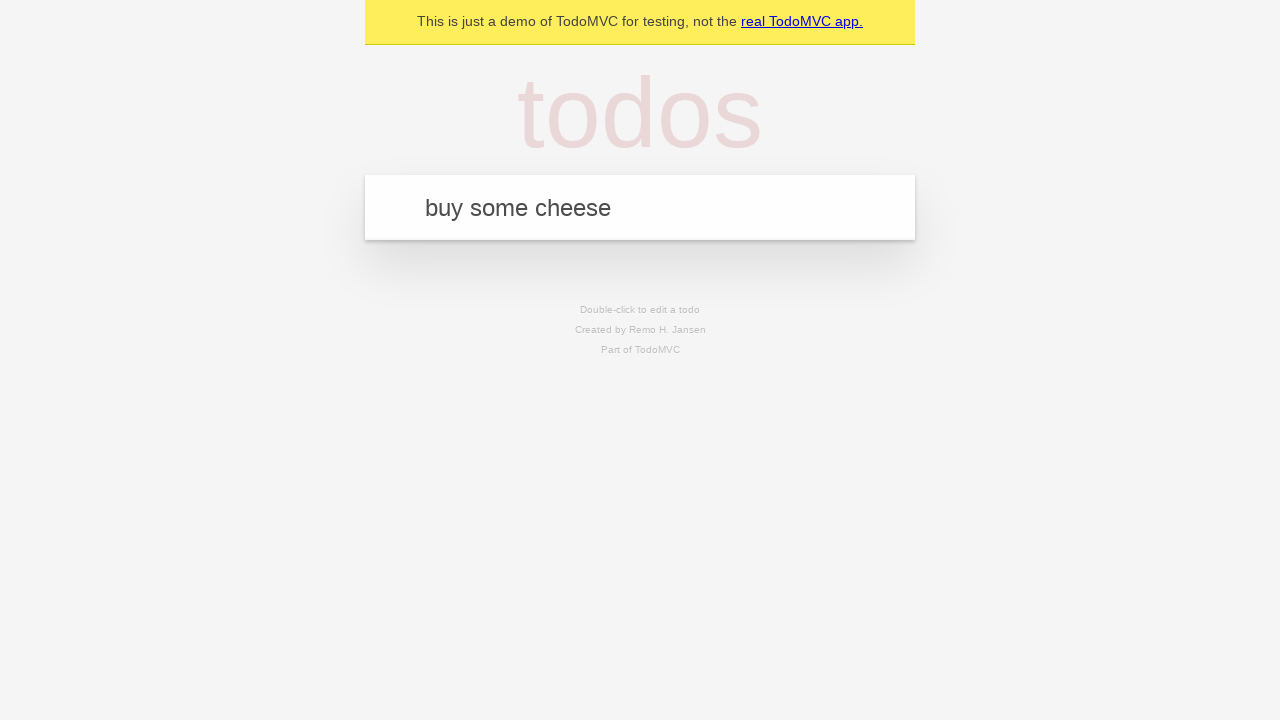

Pressed Enter to add todo item 'buy some cheese' on internal:attr=[placeholder="What needs to be done?"i]
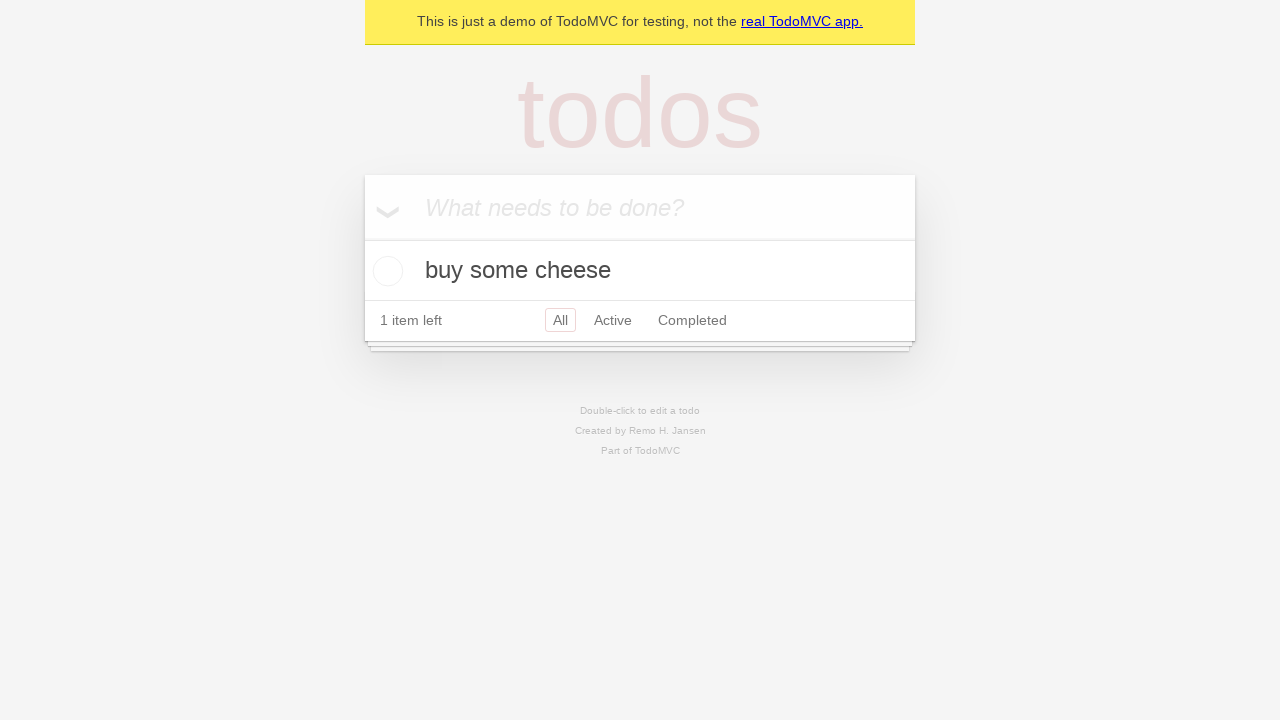

Filled todo input with 'feed the cat' on internal:attr=[placeholder="What needs to be done?"i]
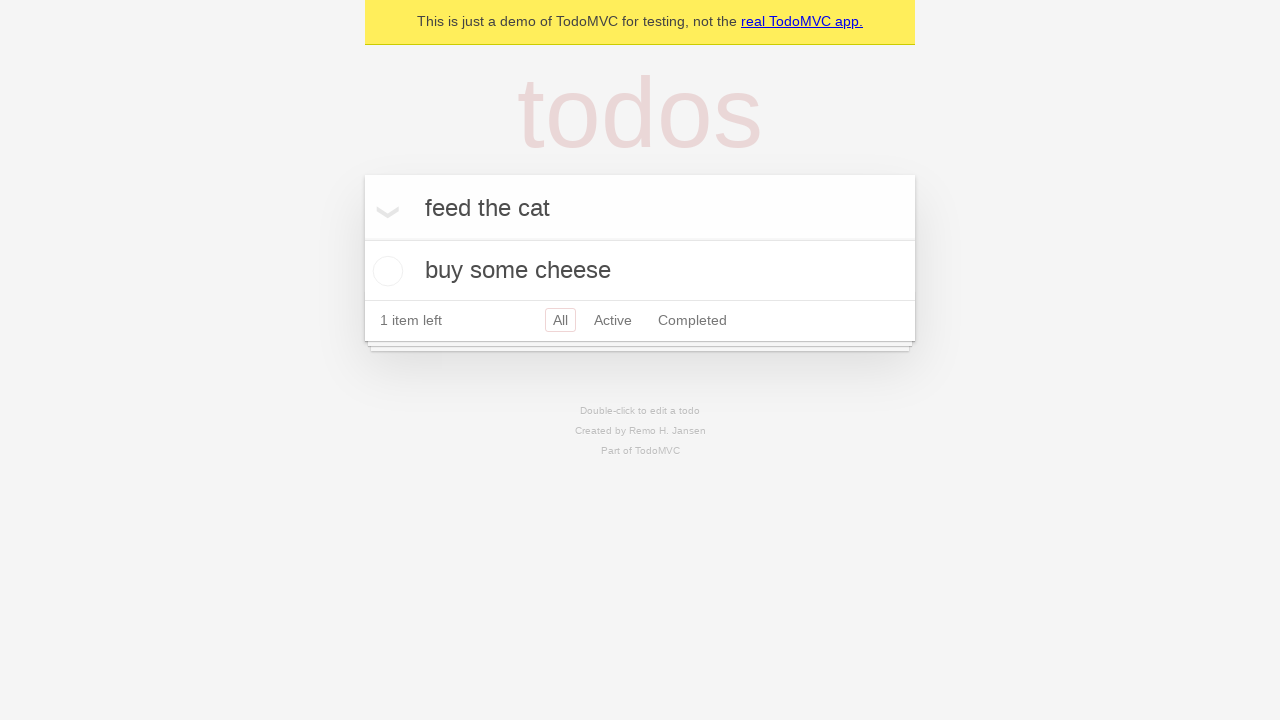

Pressed Enter to add todo item 'feed the cat' on internal:attr=[placeholder="What needs to be done?"i]
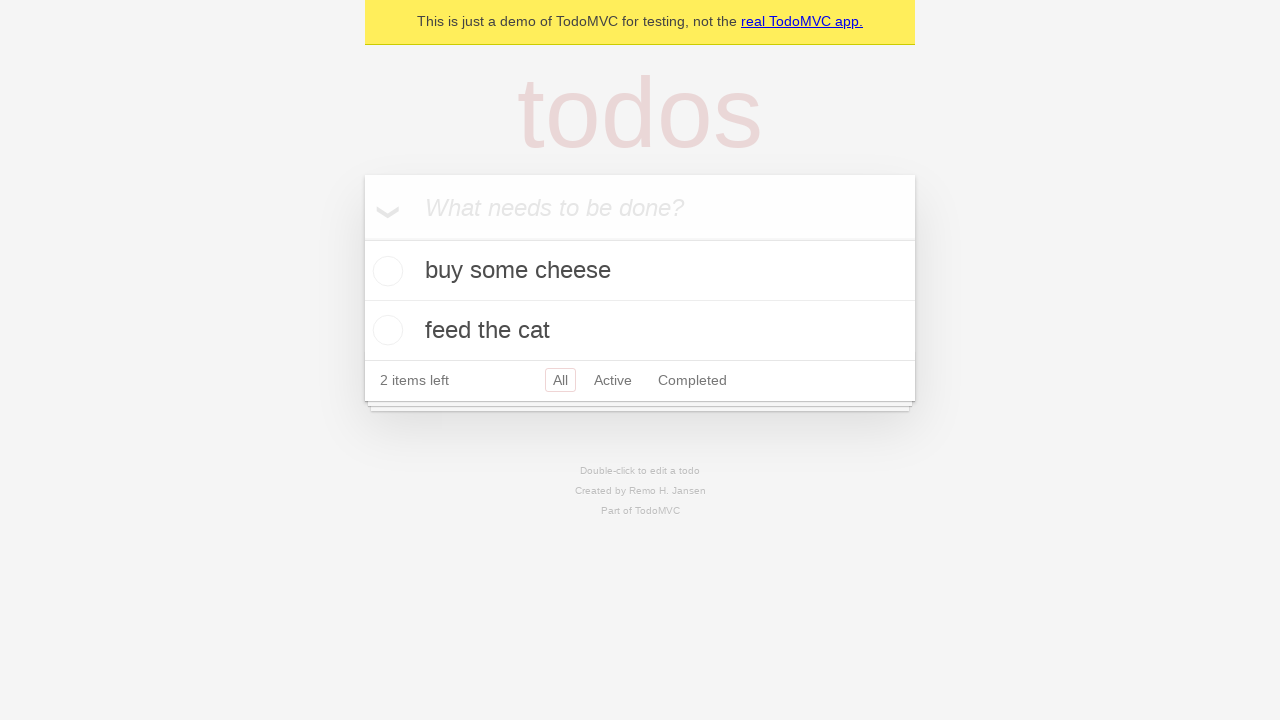

Filled todo input with 'book a doctors appointment' on internal:attr=[placeholder="What needs to be done?"i]
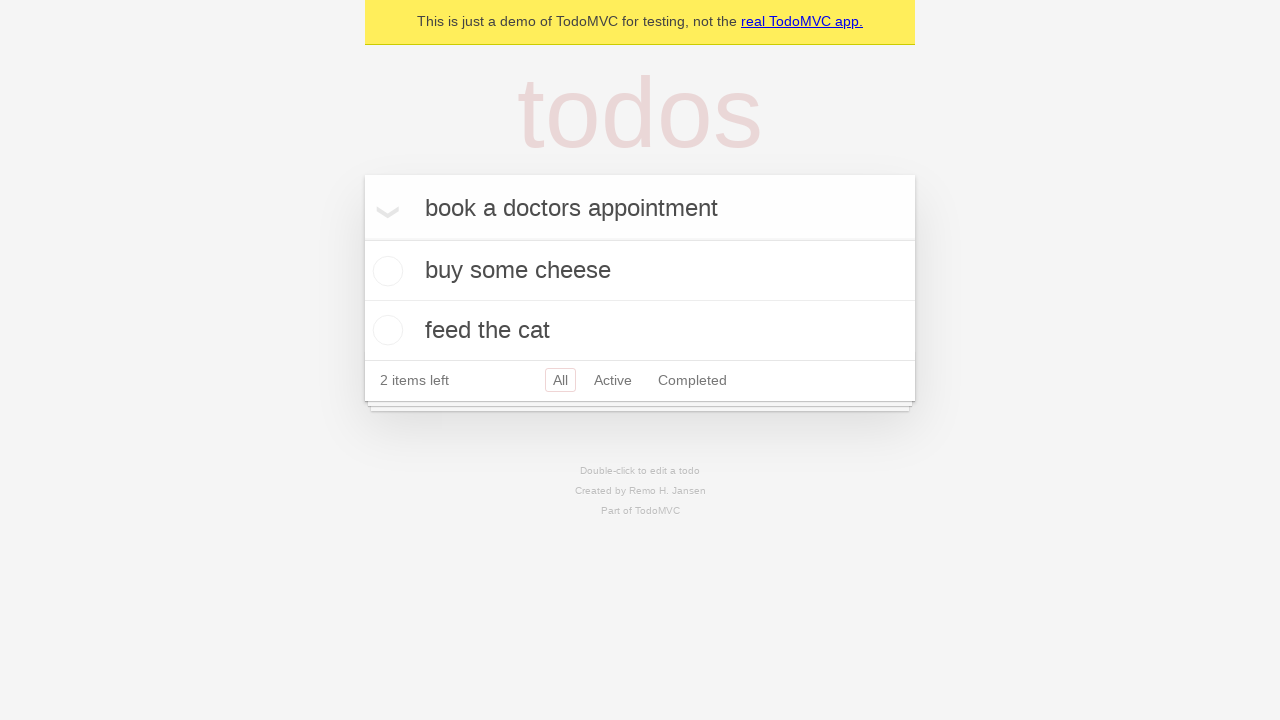

Pressed Enter to add todo item 'book a doctors appointment' on internal:attr=[placeholder="What needs to be done?"i]
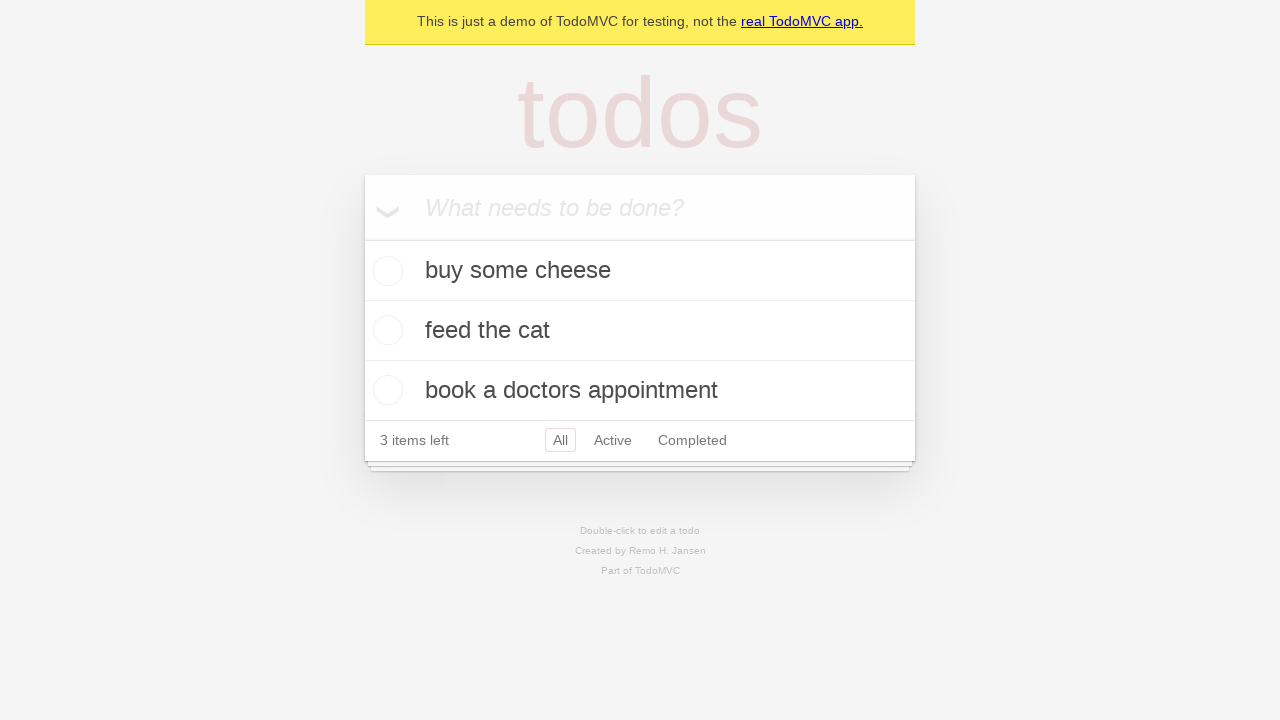

Todo counter element loaded, confirming all items added
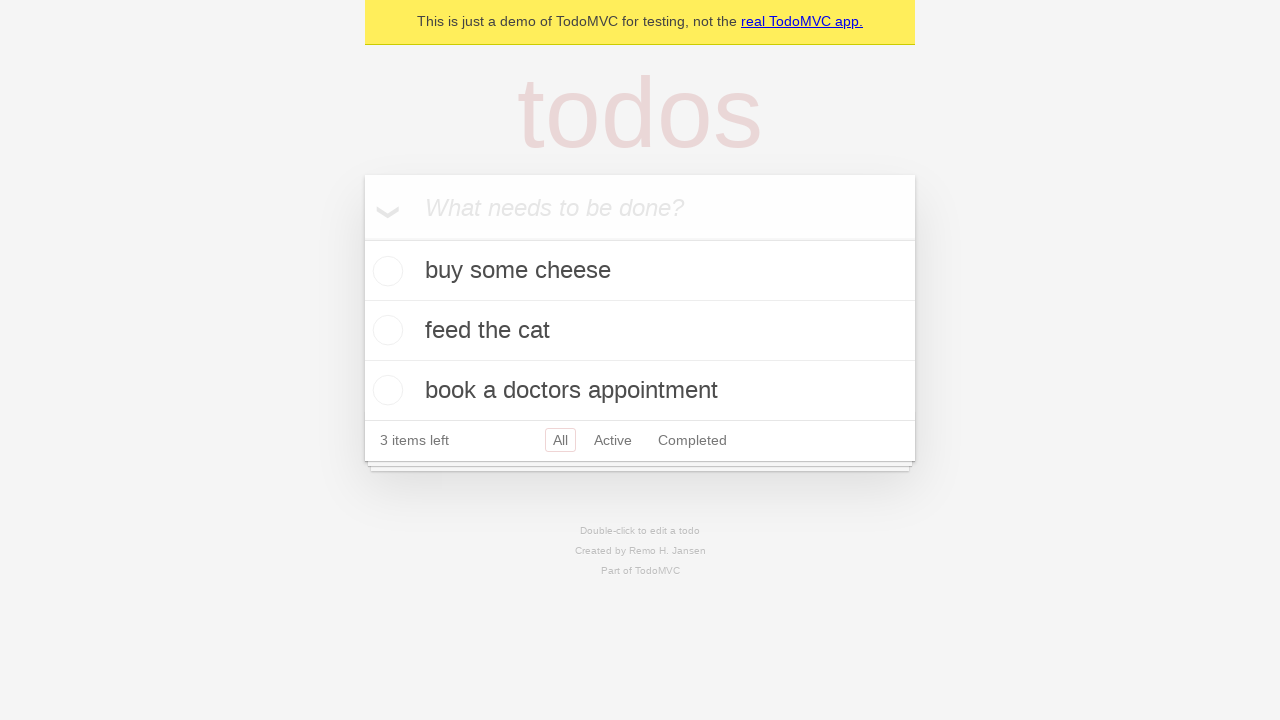

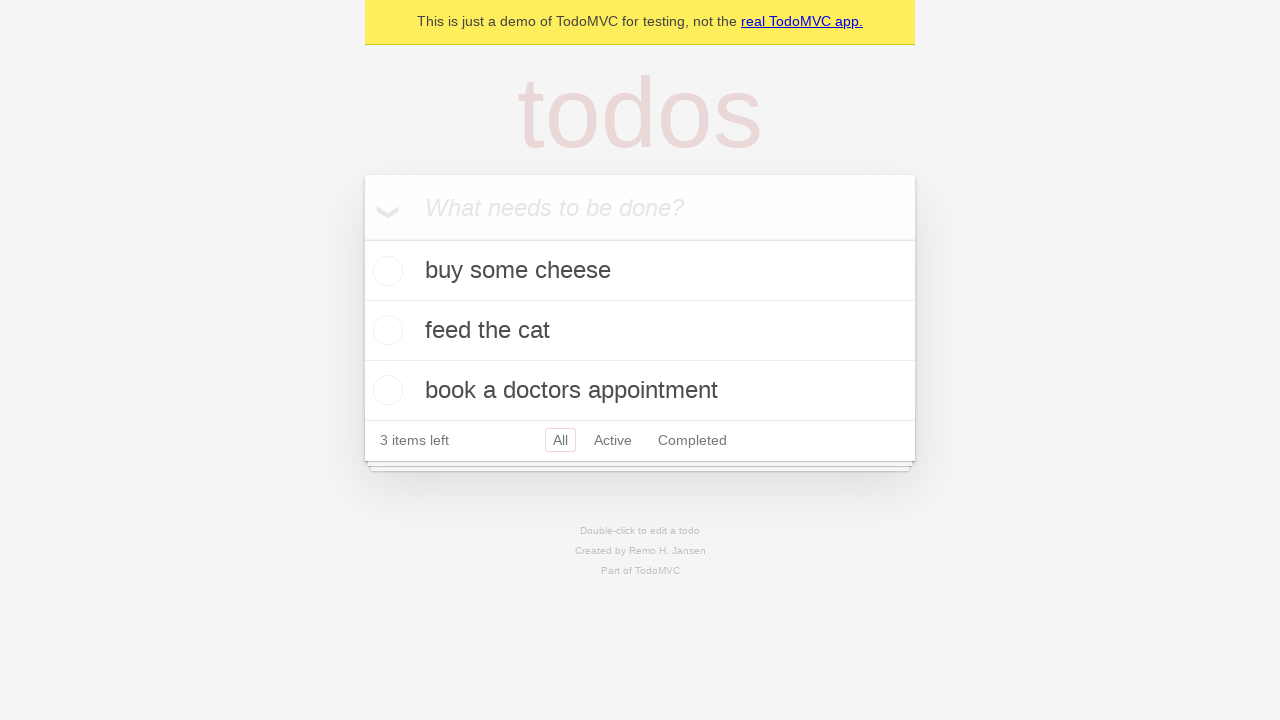